Tests double-click functionality on a W3Schools demo page by double-clicking on a text element inside an iframe and verifying the style changes to red.

Starting URL: https://www.w3schools.com/tags/tryit.asp?filename=tryhtml5_ev_ondblclick2

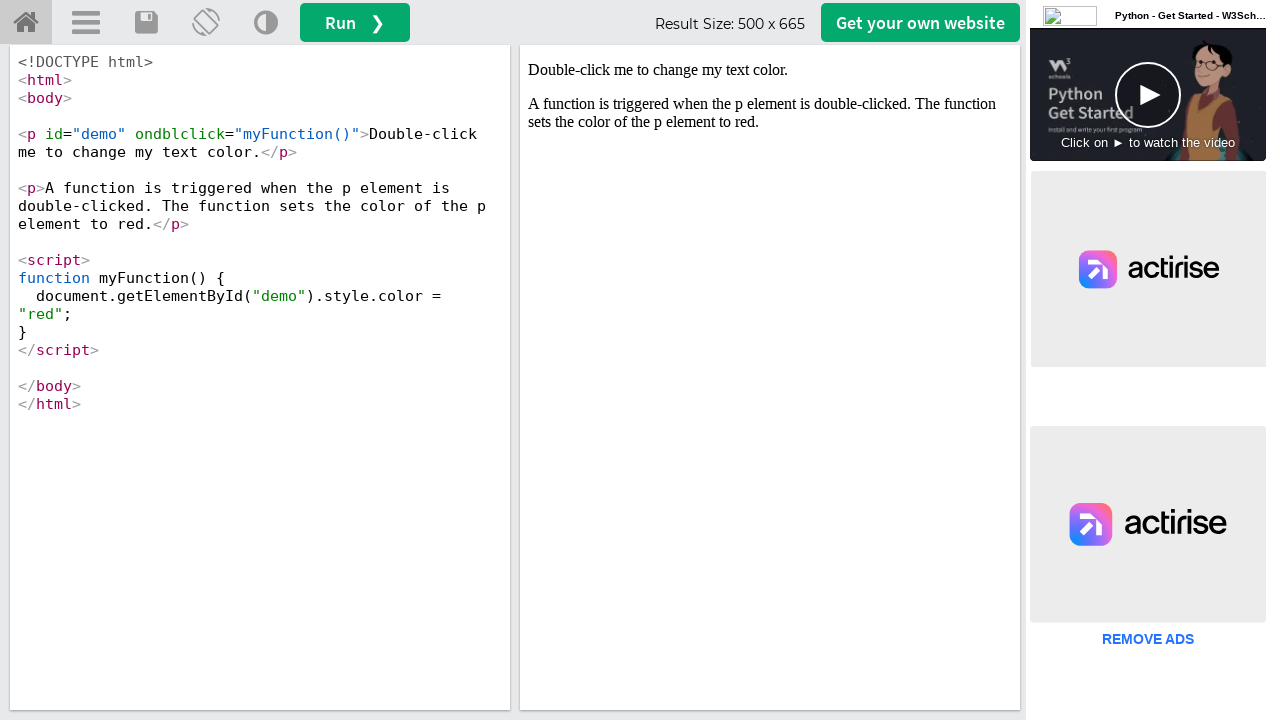

Located iframe with id 'iframeResult' containing demo content
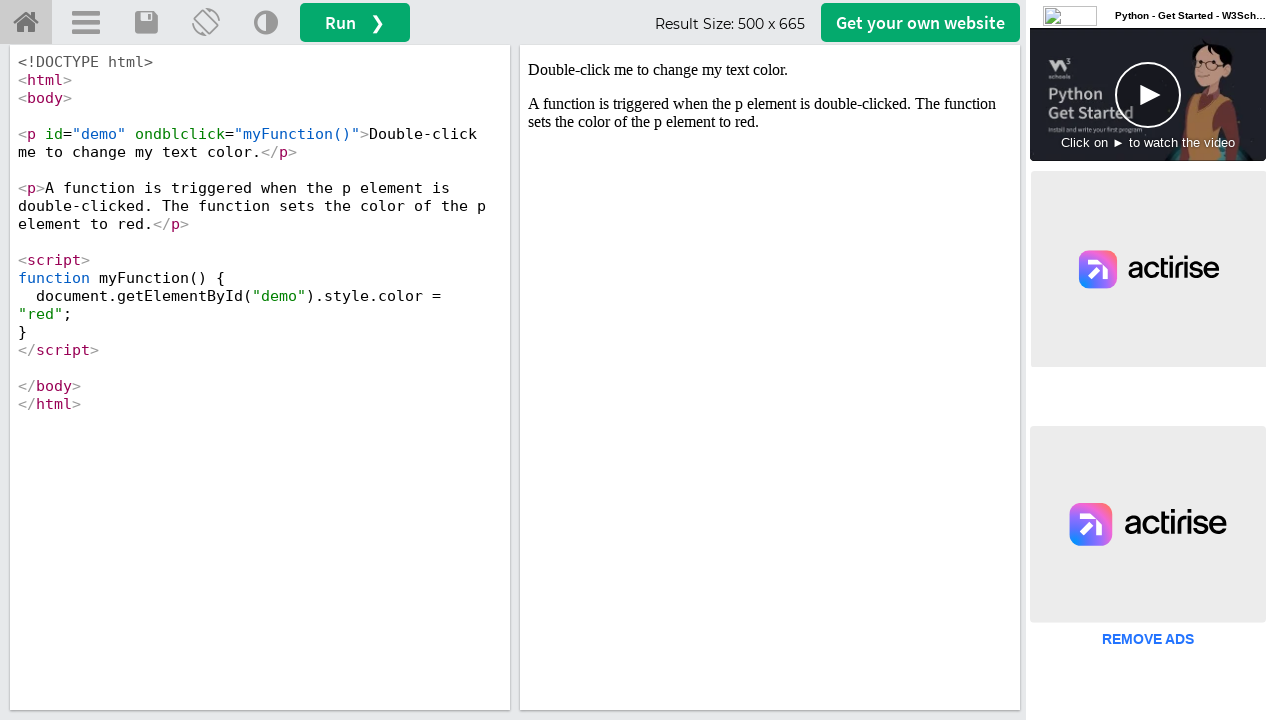

Located text element with id 'demo' inside iframe
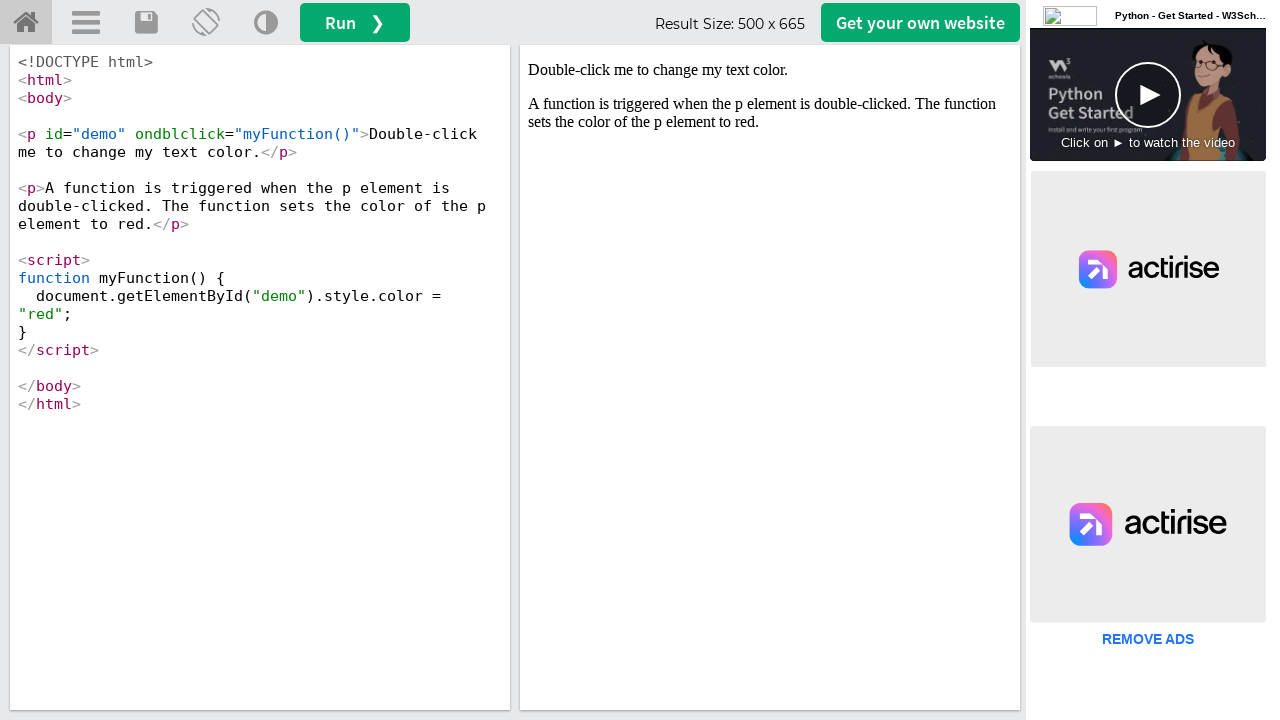

Double-clicked on the demo text element at (770, 70) on #iframeResult >> internal:control=enter-frame >> #demo
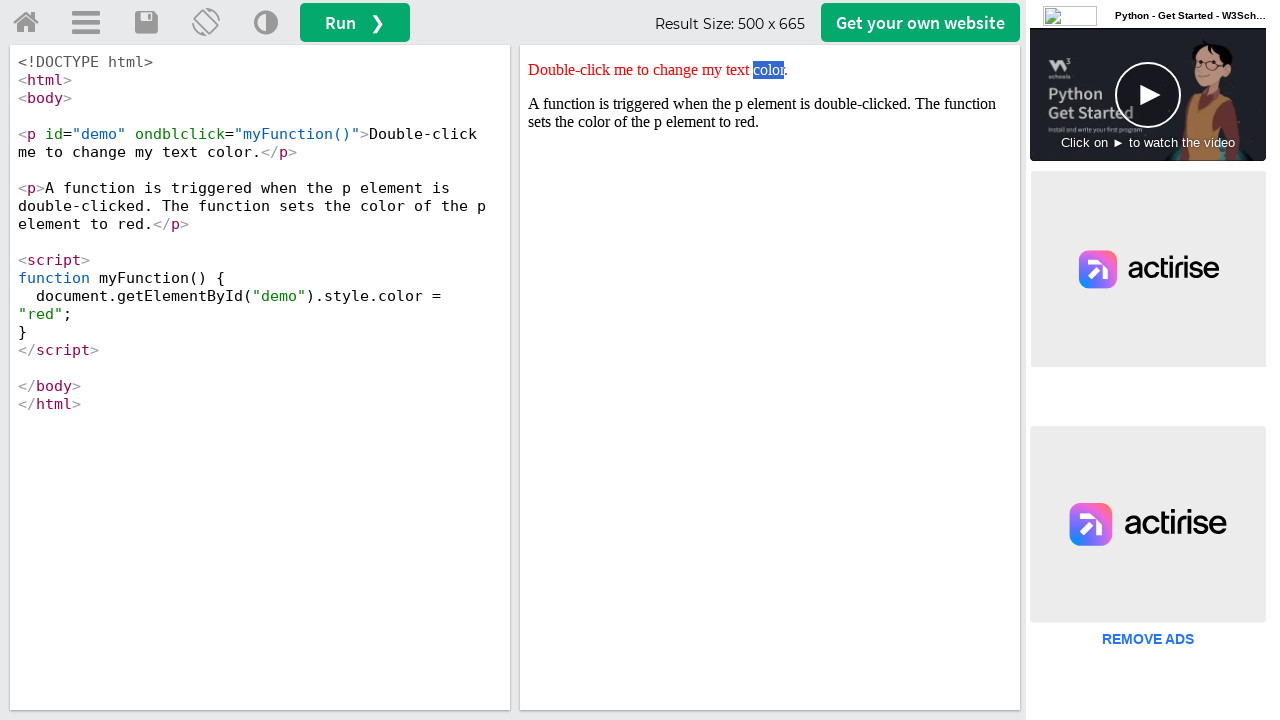

Retrieved style attribute from element after double-click
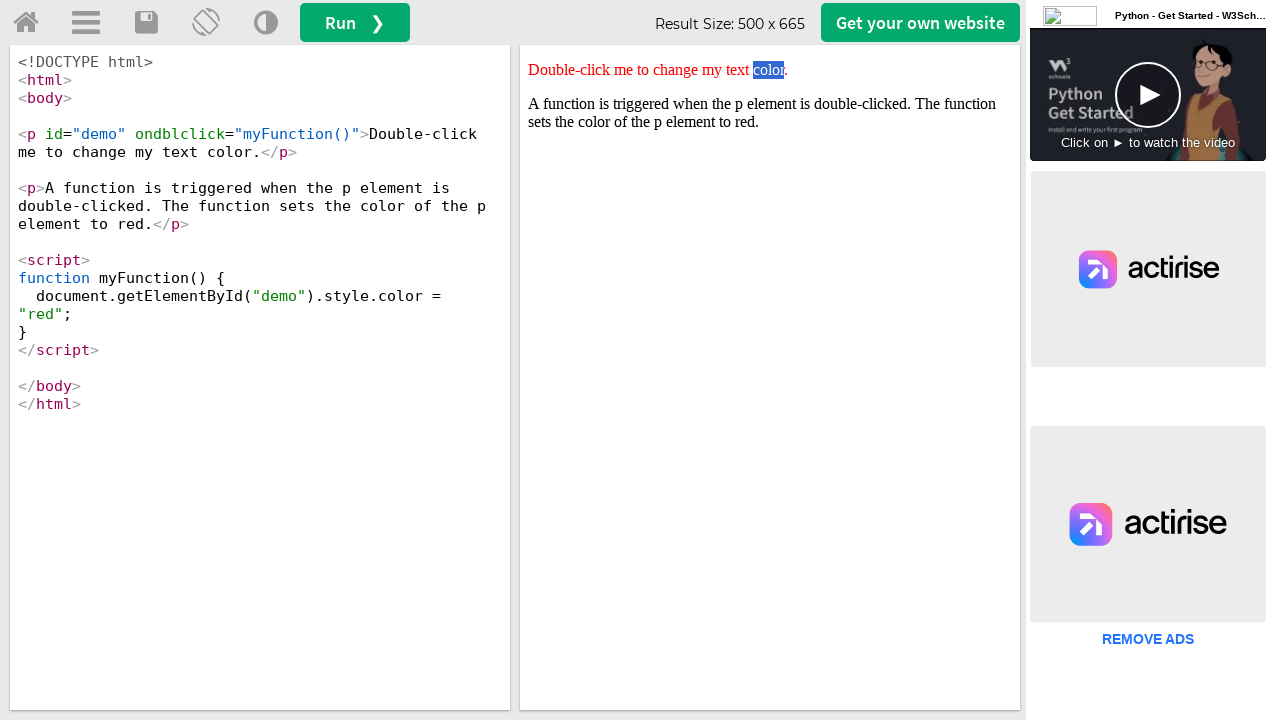

Verified that element style contains 'red' color
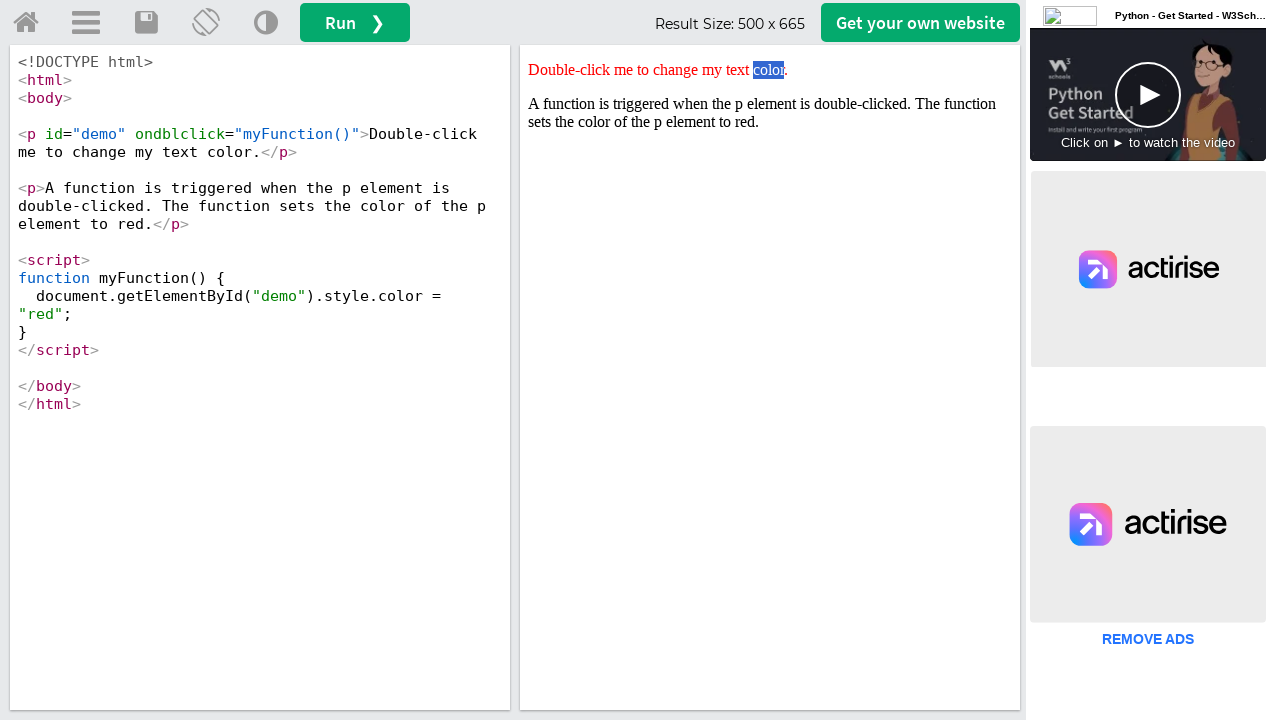

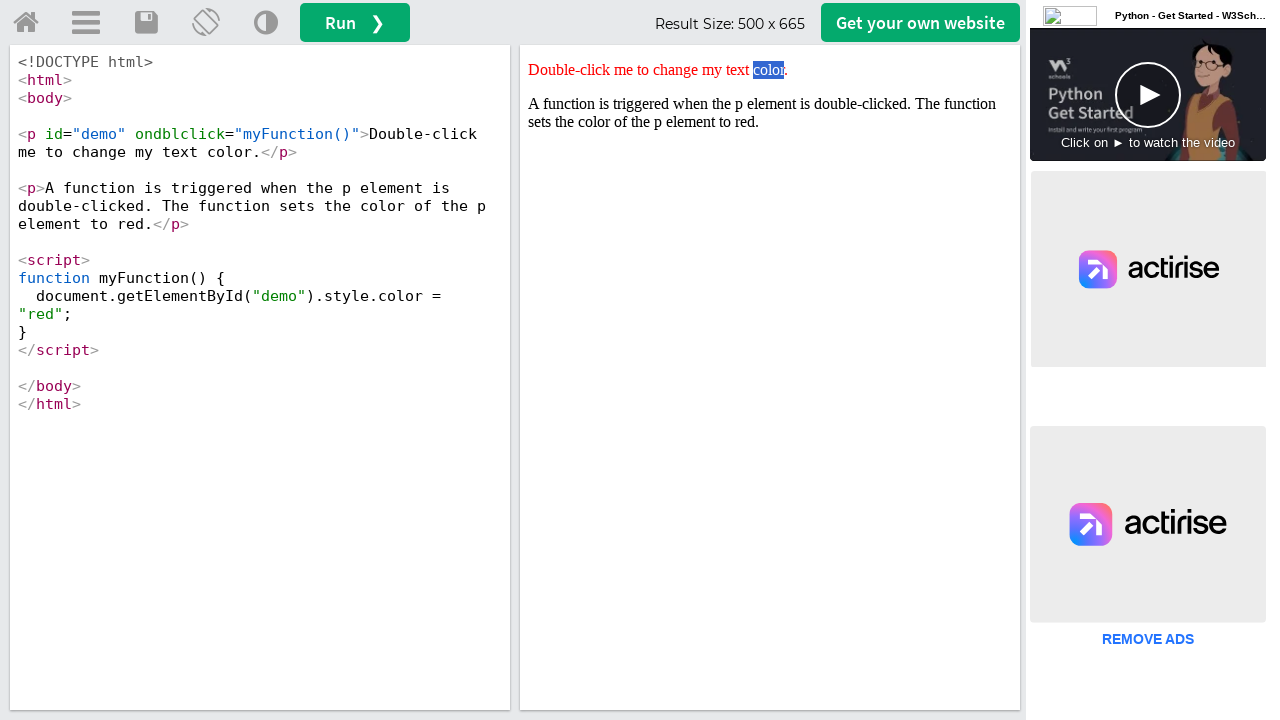